Tests an online BMI calculator by entering height and weight values, clicking the calculate button, and verifying the calculated BMI result is displayed correctly.

Starting URL: http://cn.onlinebmicalculator.com/

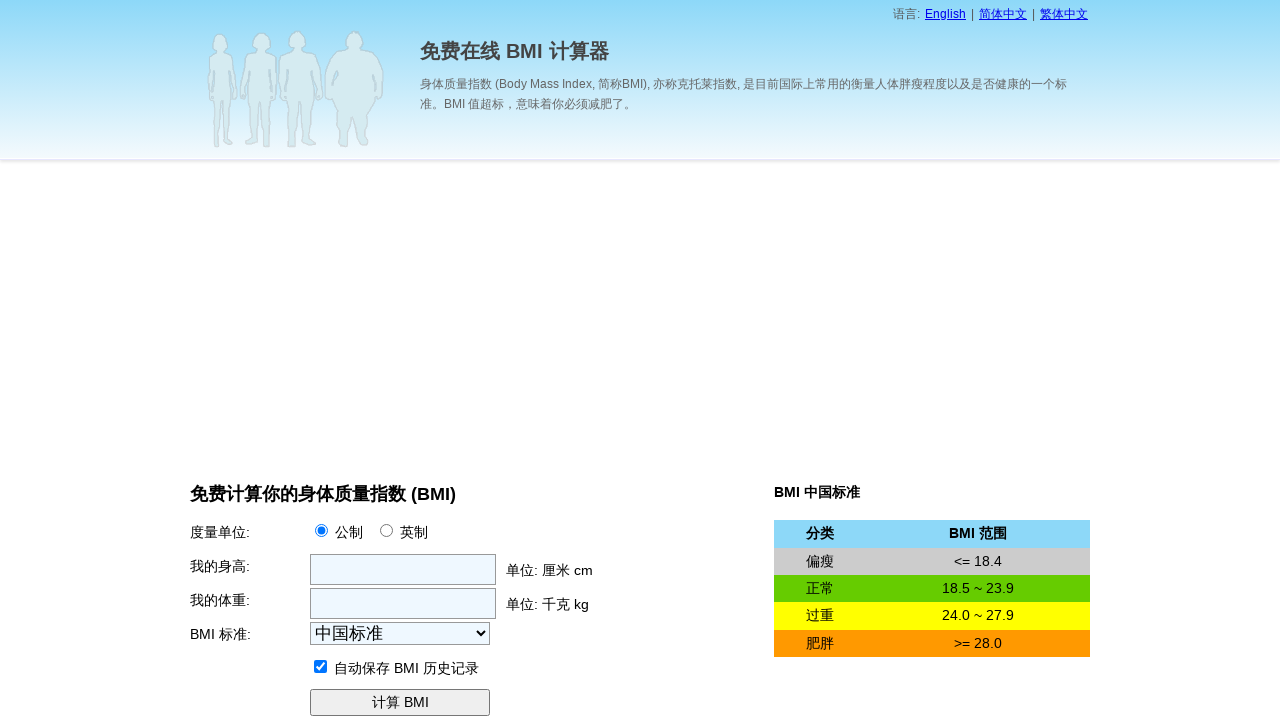

Cleared height input field on input[name='f_height']
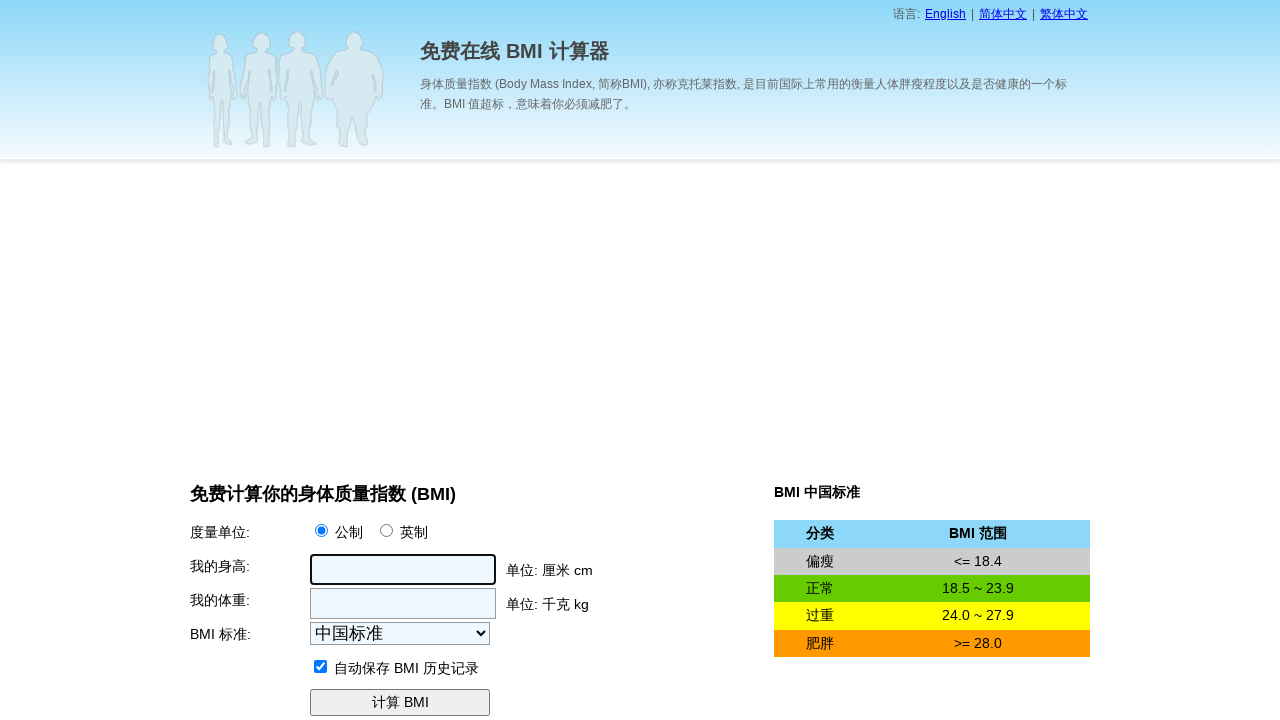

Filled height field with 175 cm on input[name='f_height']
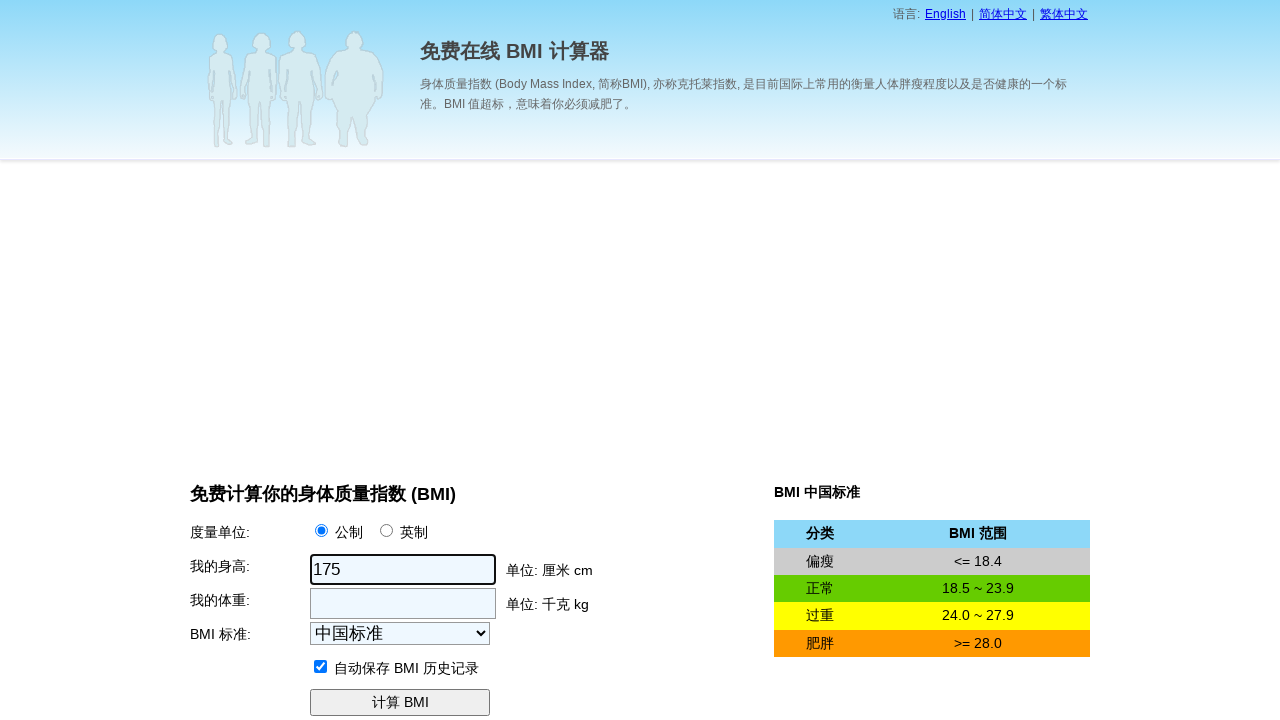

Cleared weight input field on input[name='f_weight']
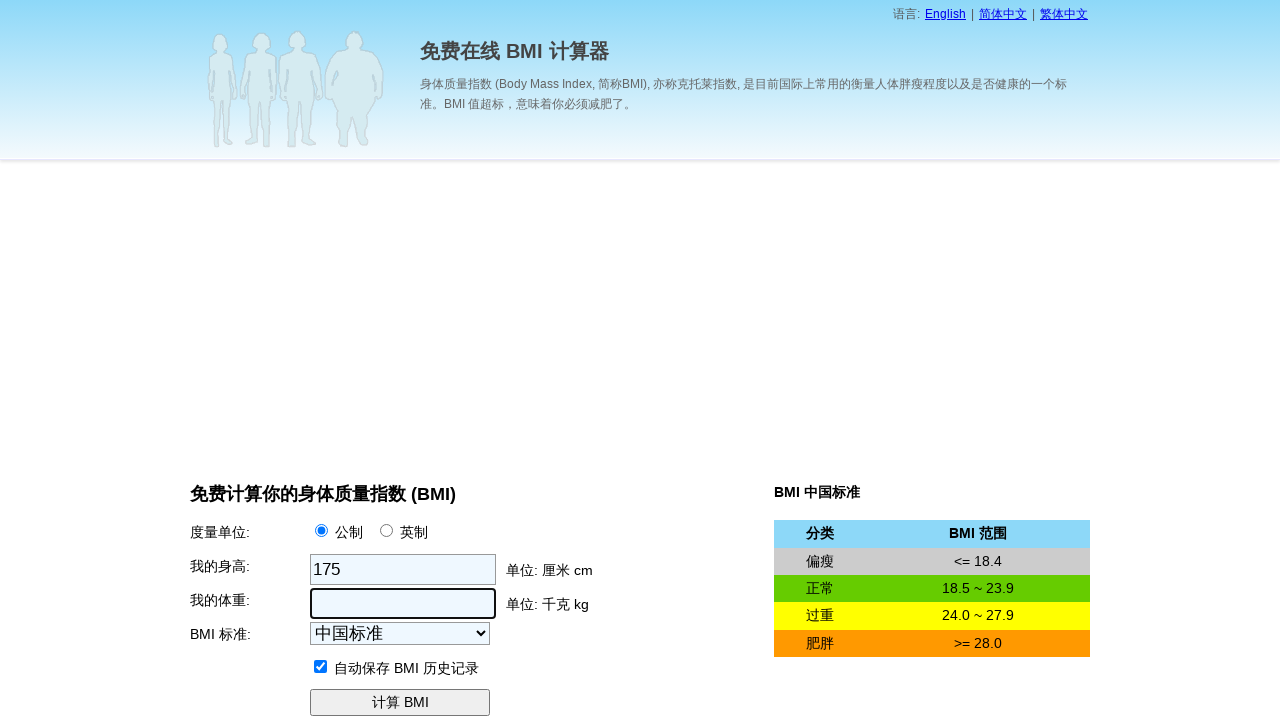

Filled weight field with 70 kg on input[name='f_weight']
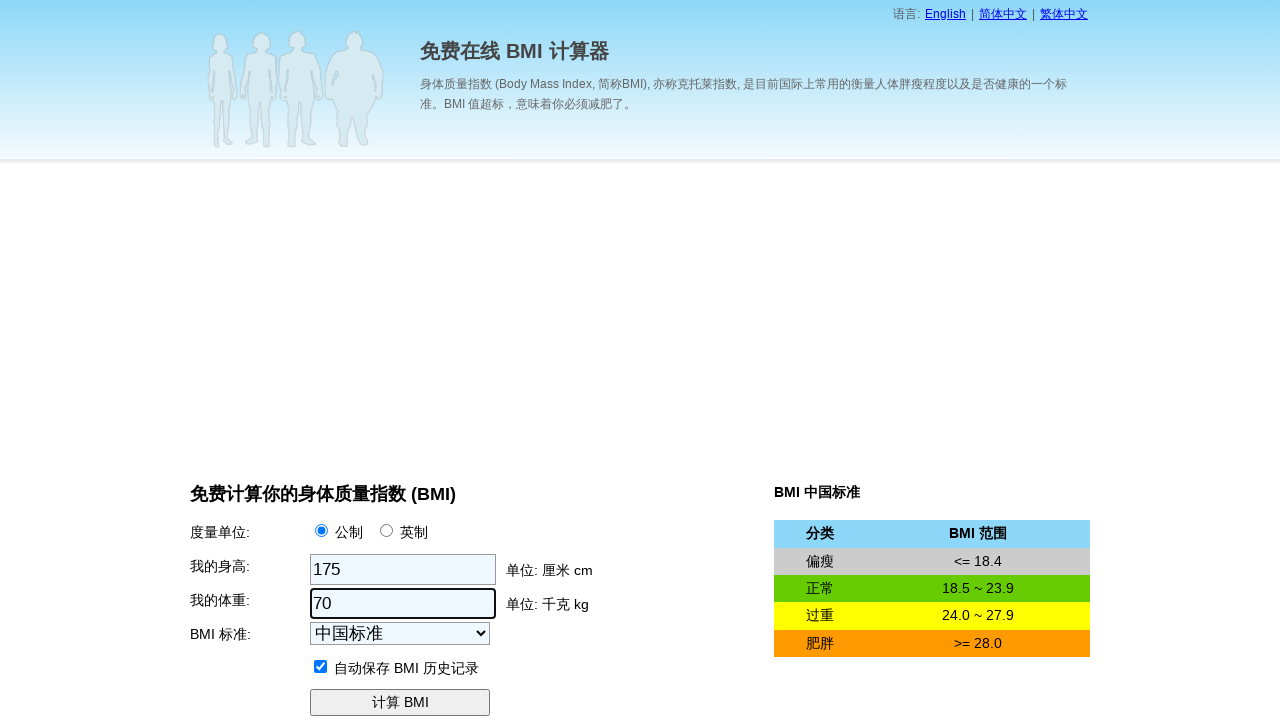

Clicked calculate button to compute BMI at (400, 703) on input[name='f_submit']
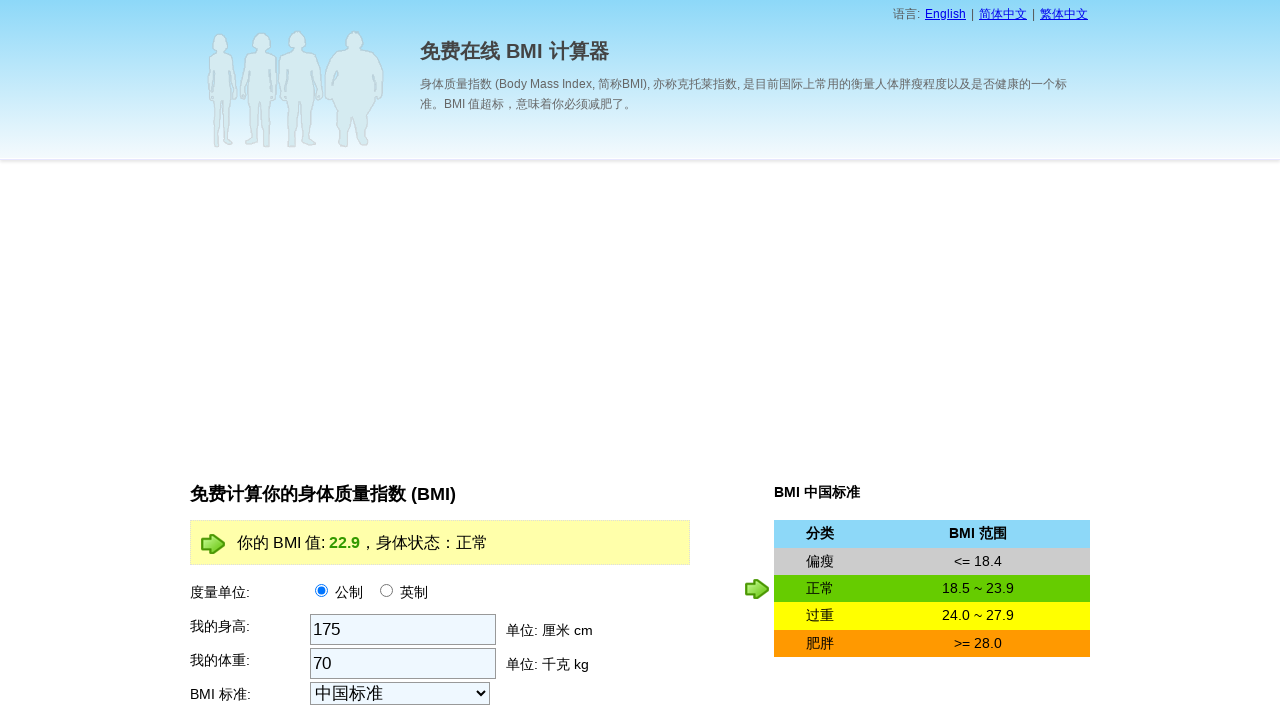

BMI result displayed successfully
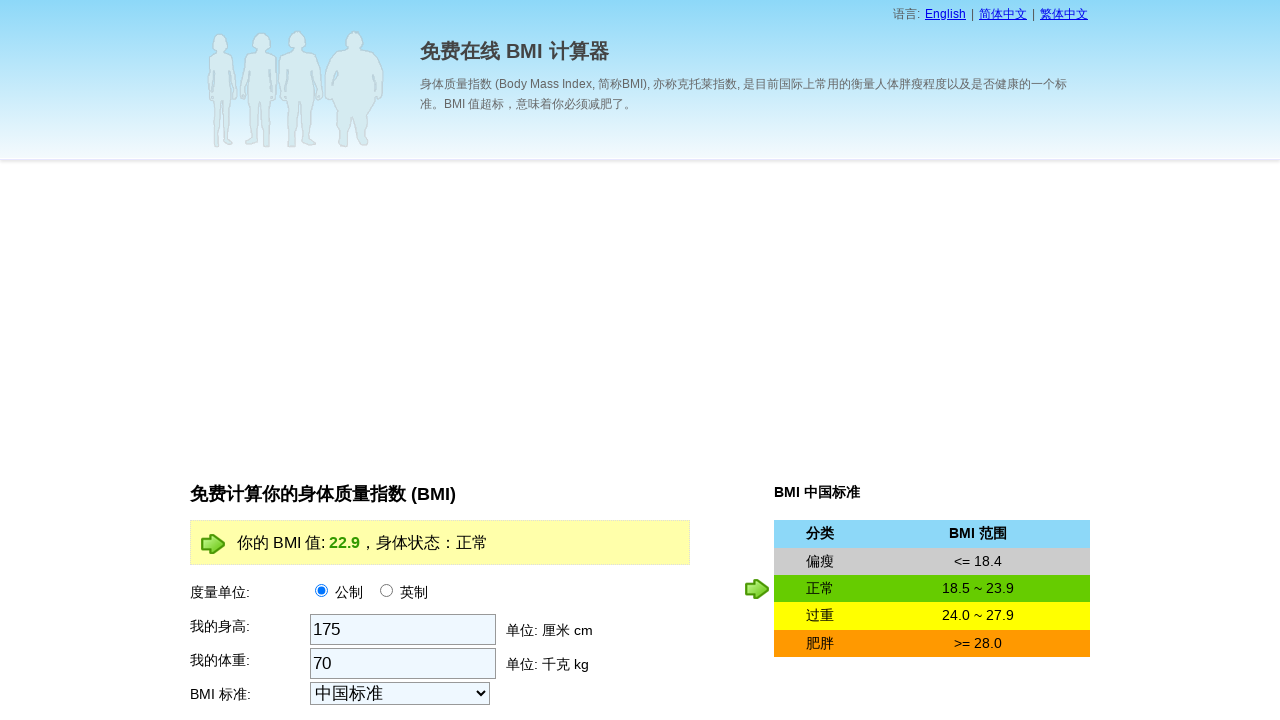

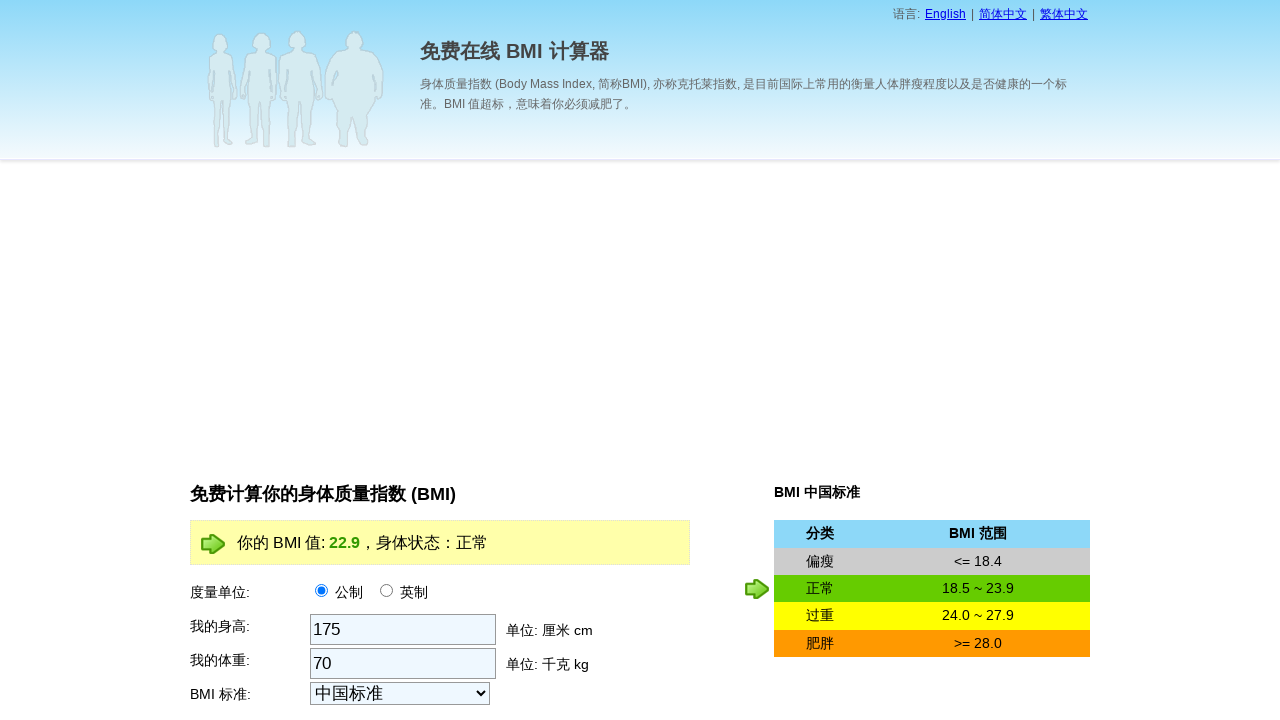